Tests mouse hover interaction by hovering over an element and clicking on a submenu option that appears

Starting URL: https://rahulshettyacademy.com/AutomationPractice/

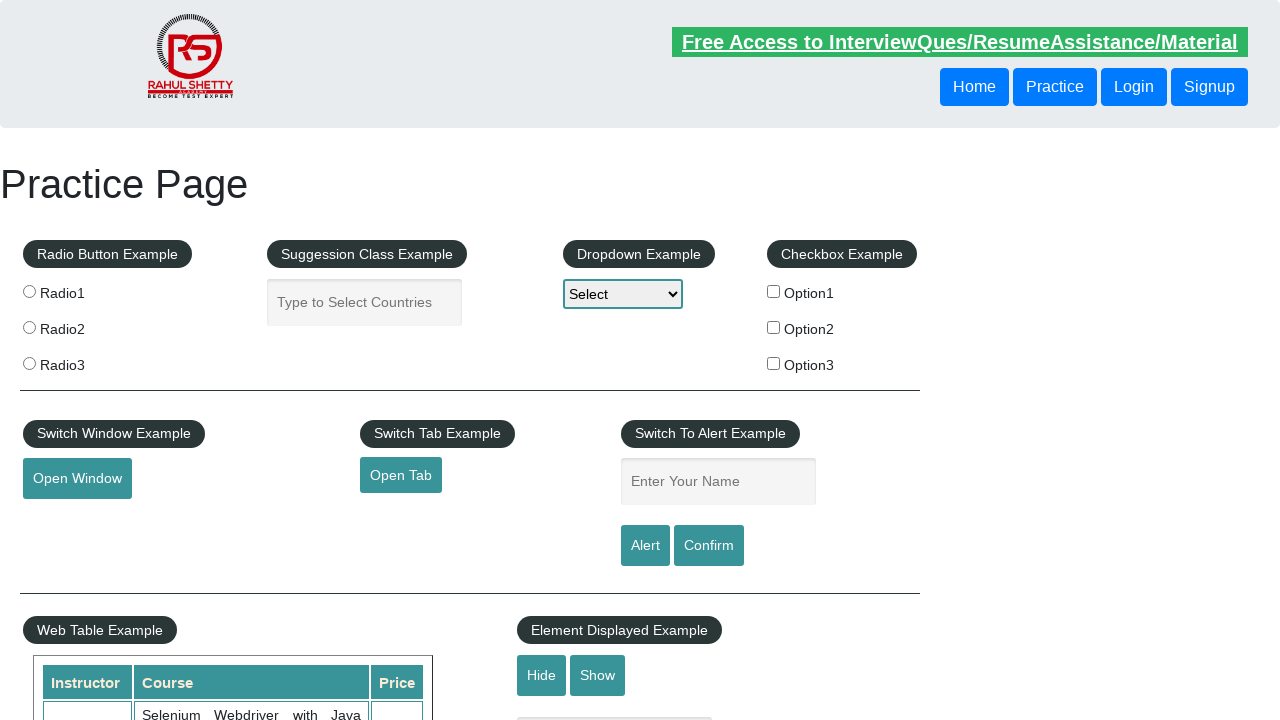

Page fully loaded, network idle state reached
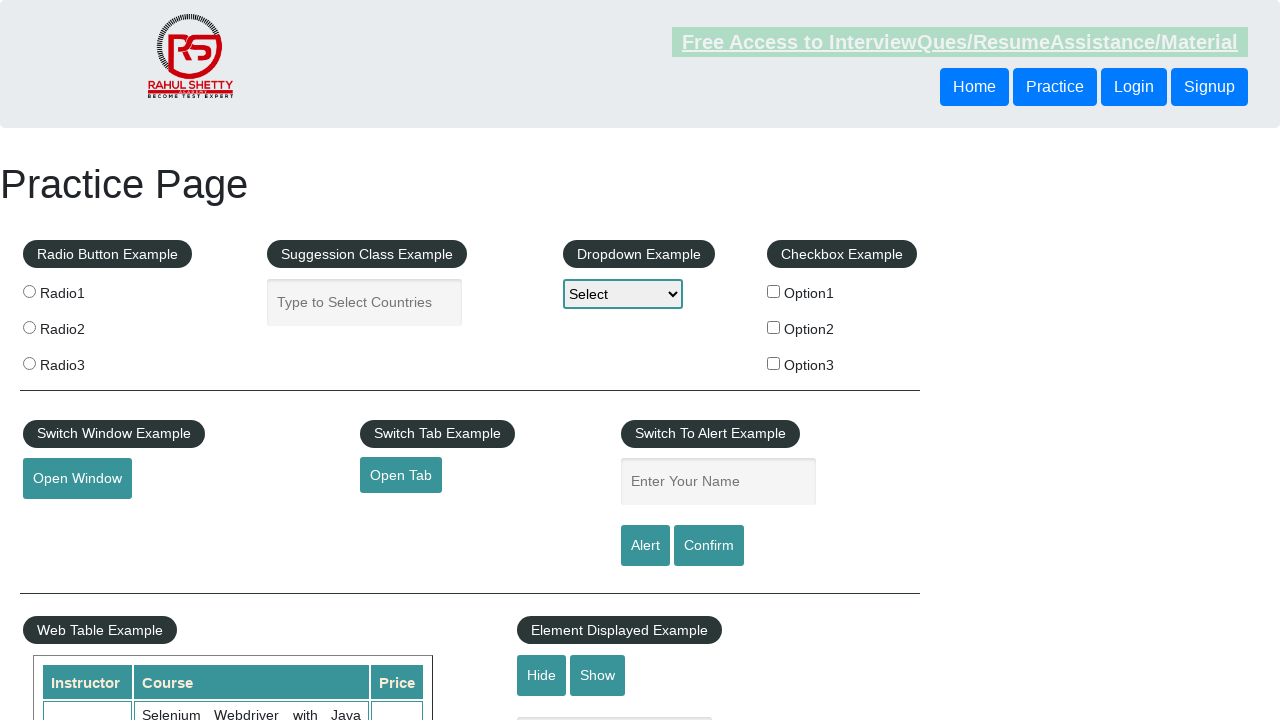

Hovered over mousehover element to reveal dropdown menu at (83, 361) on #mousehover
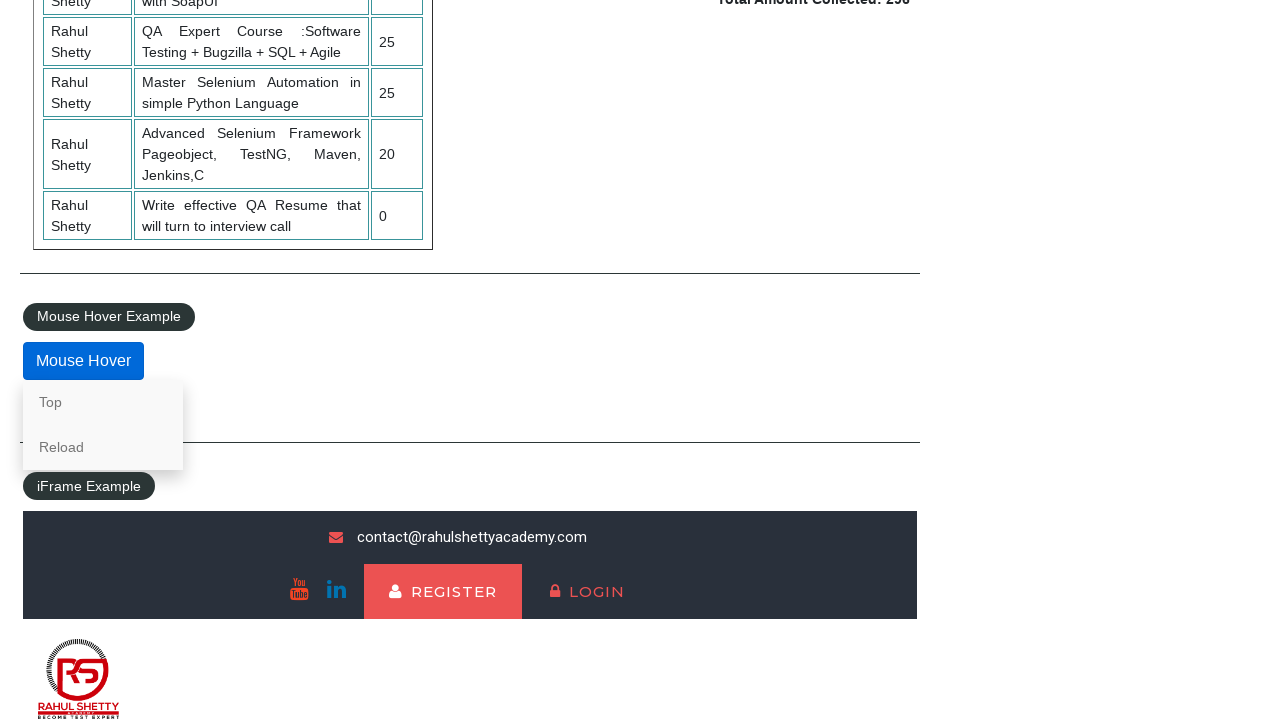

Clicked on 'Reload' submenu option at (103, 447) on a:text('Reload')
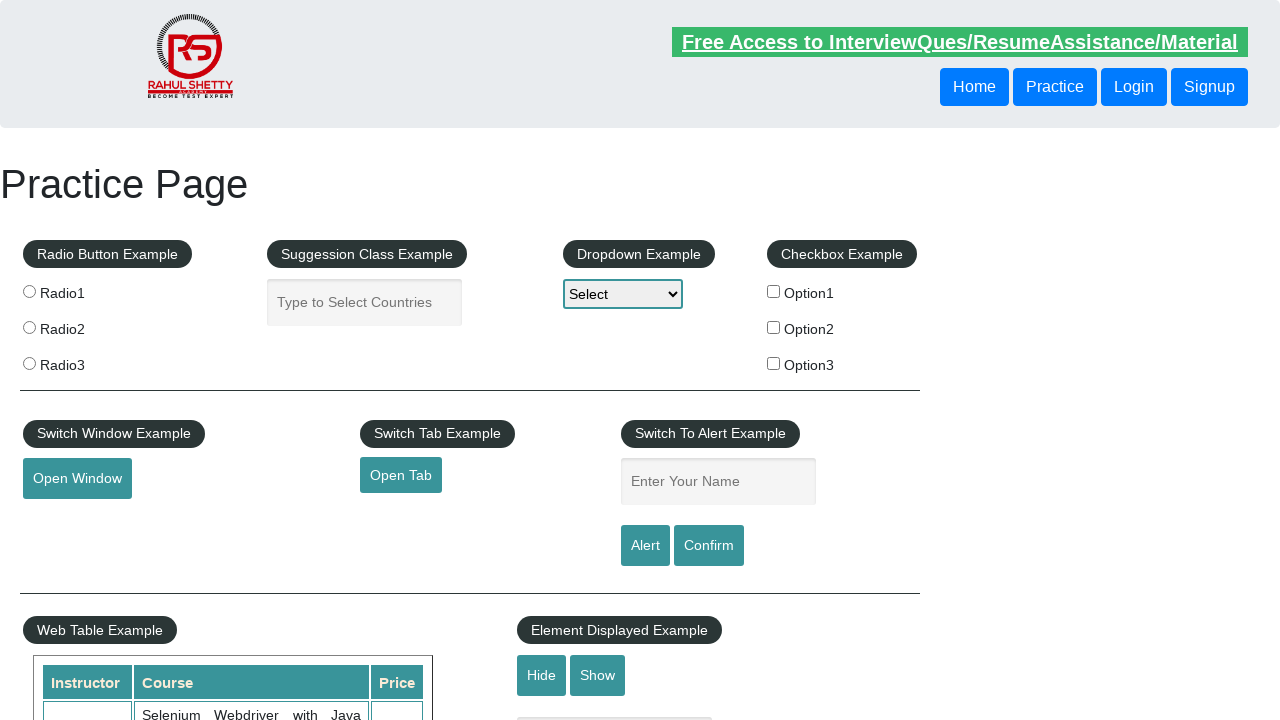

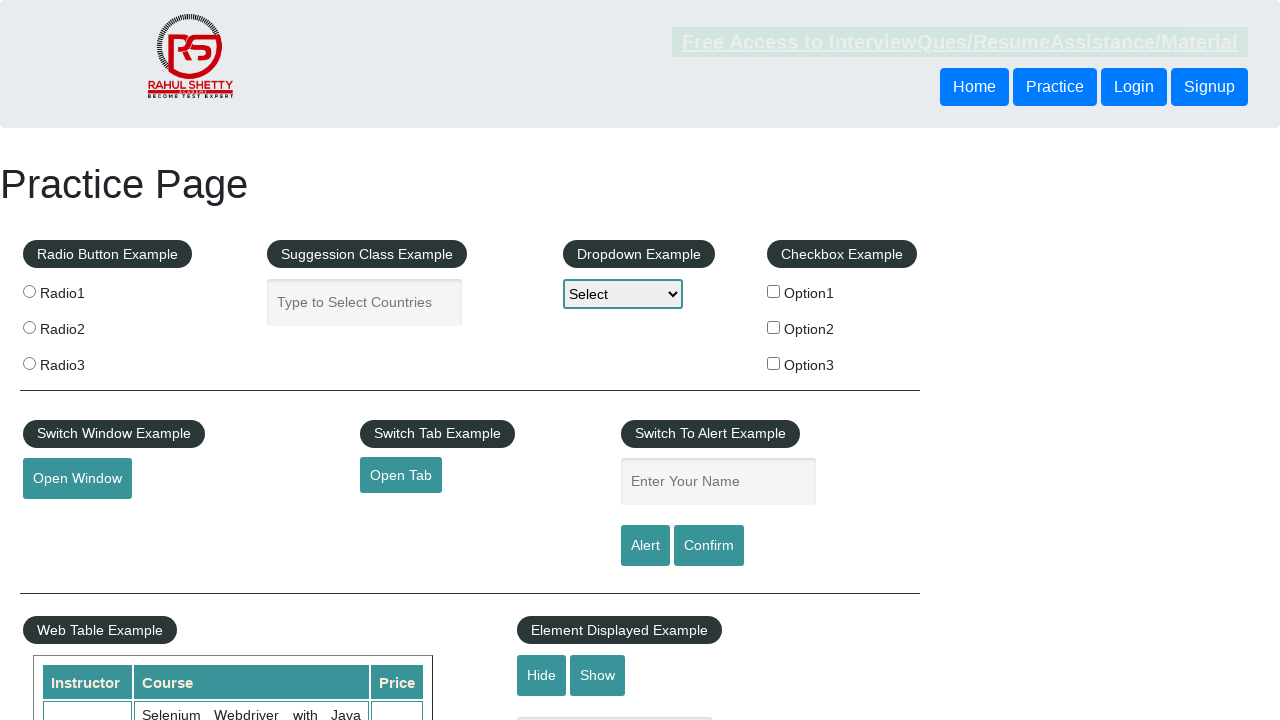